Navigates to a CRM homepage and verifies that links are present on the page by waiting for anchor elements to be available.

Starting URL: https://classic.crmpro.com/index.html

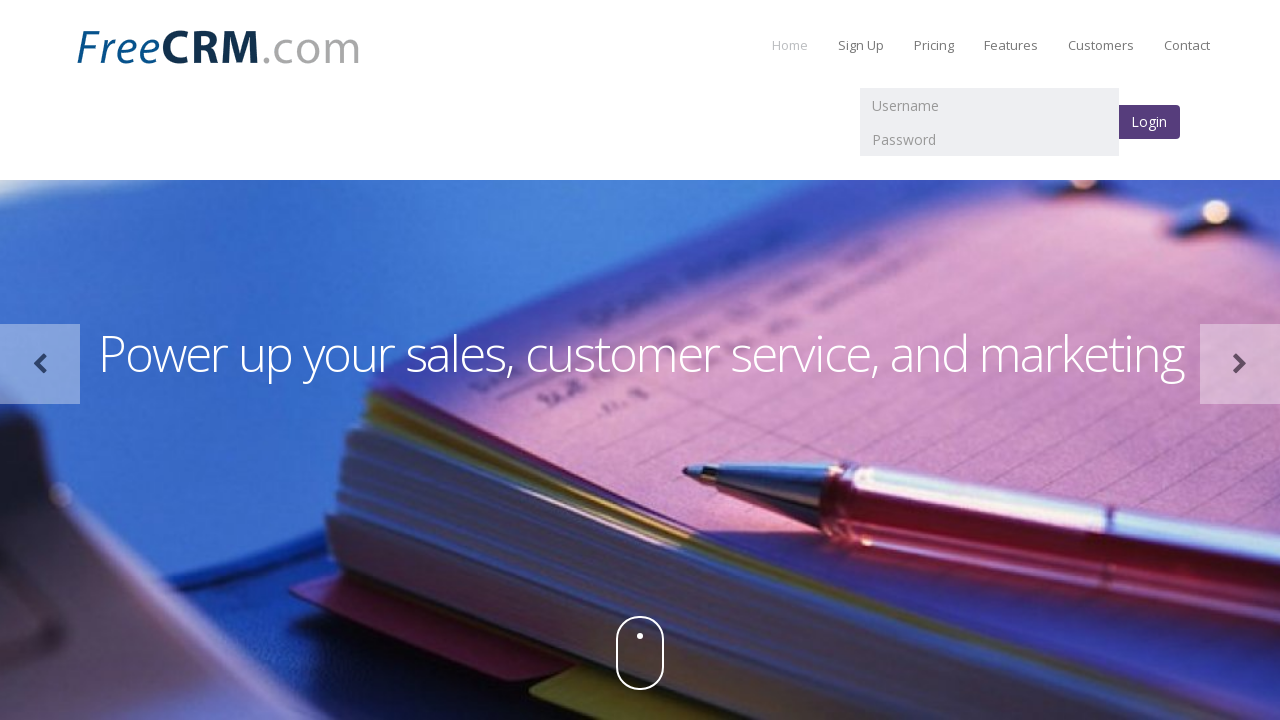

Navigated to CRM homepage at https://classic.crmpro.com/index.html
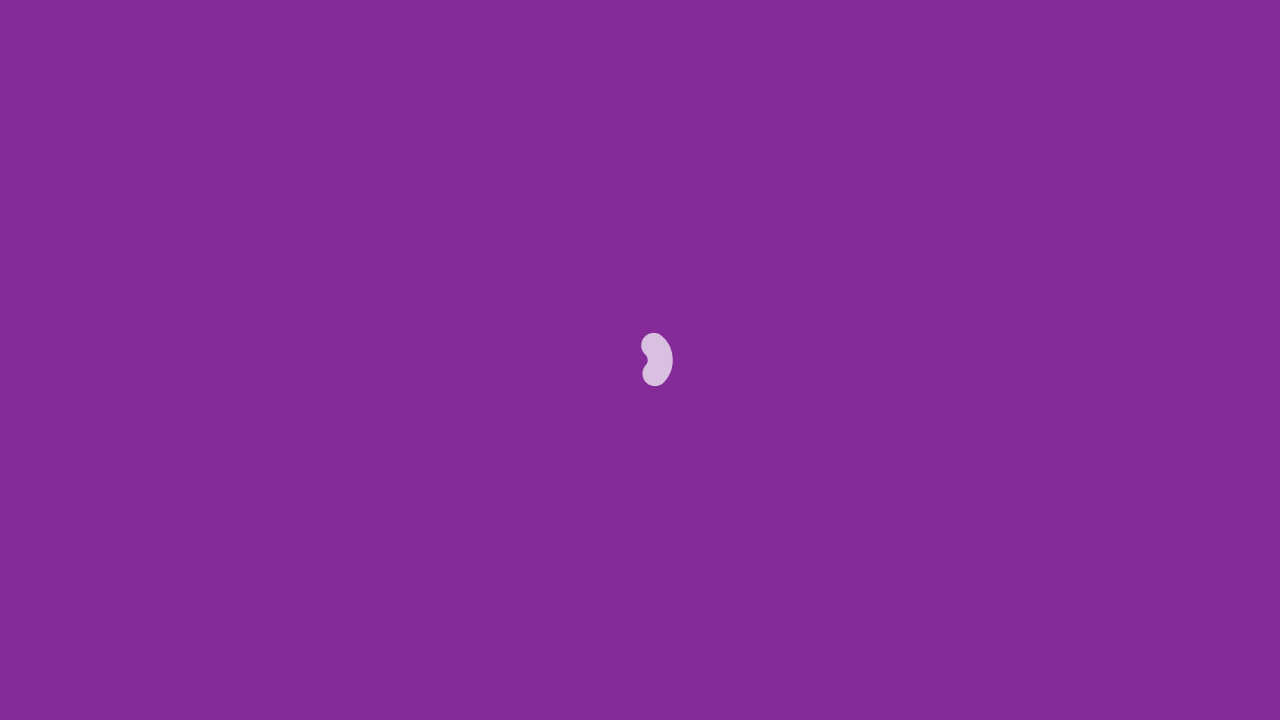

Waited for anchor elements to be available on the page
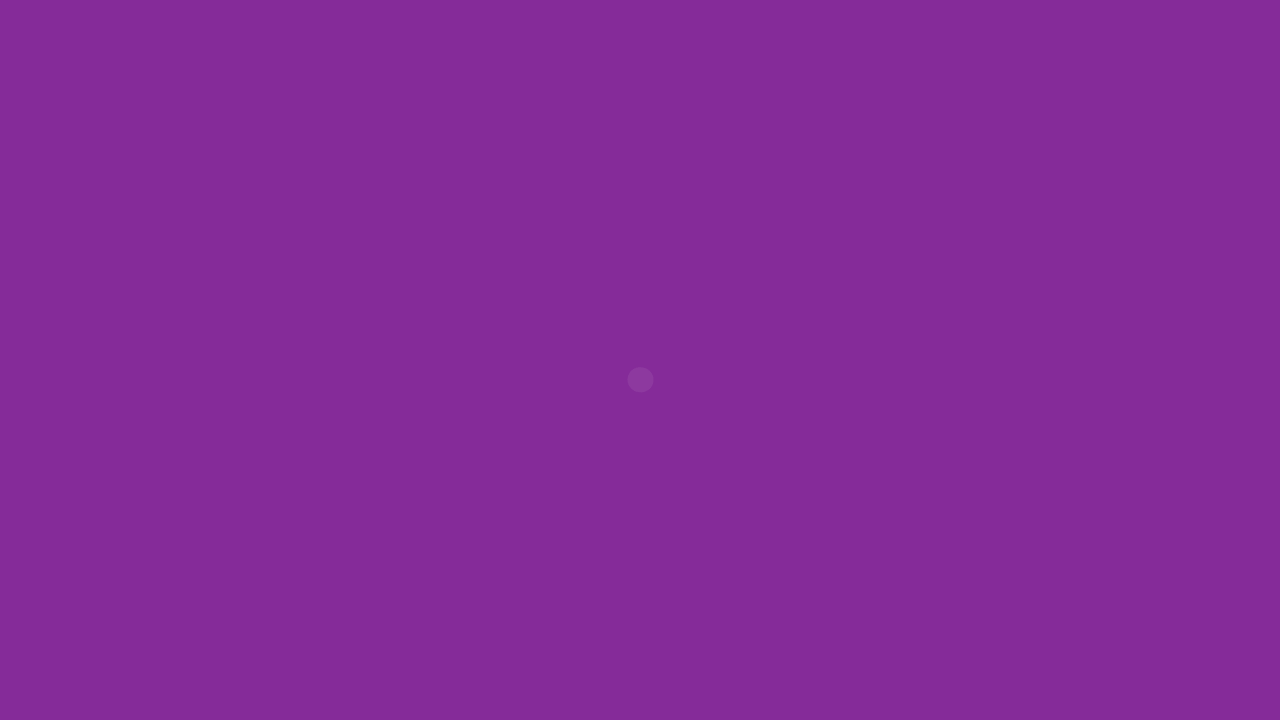

Located all anchor elements on the page
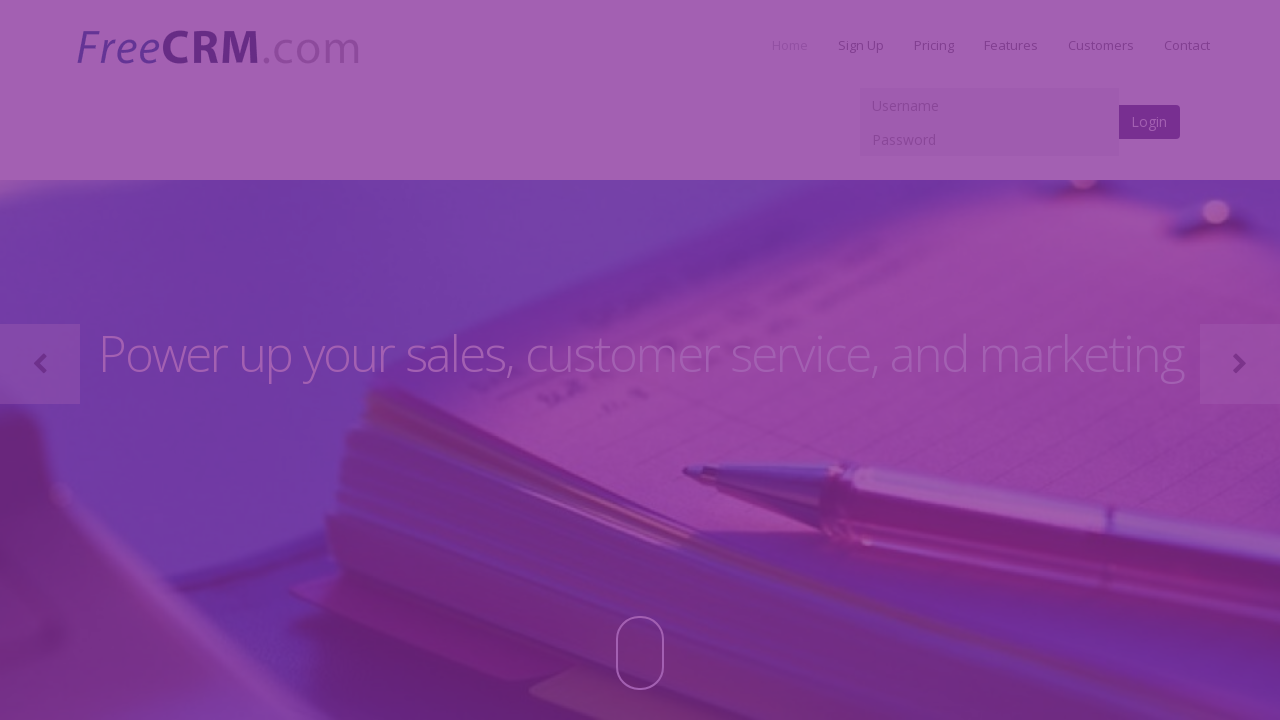

Verified that links are present on the page - found 19 links
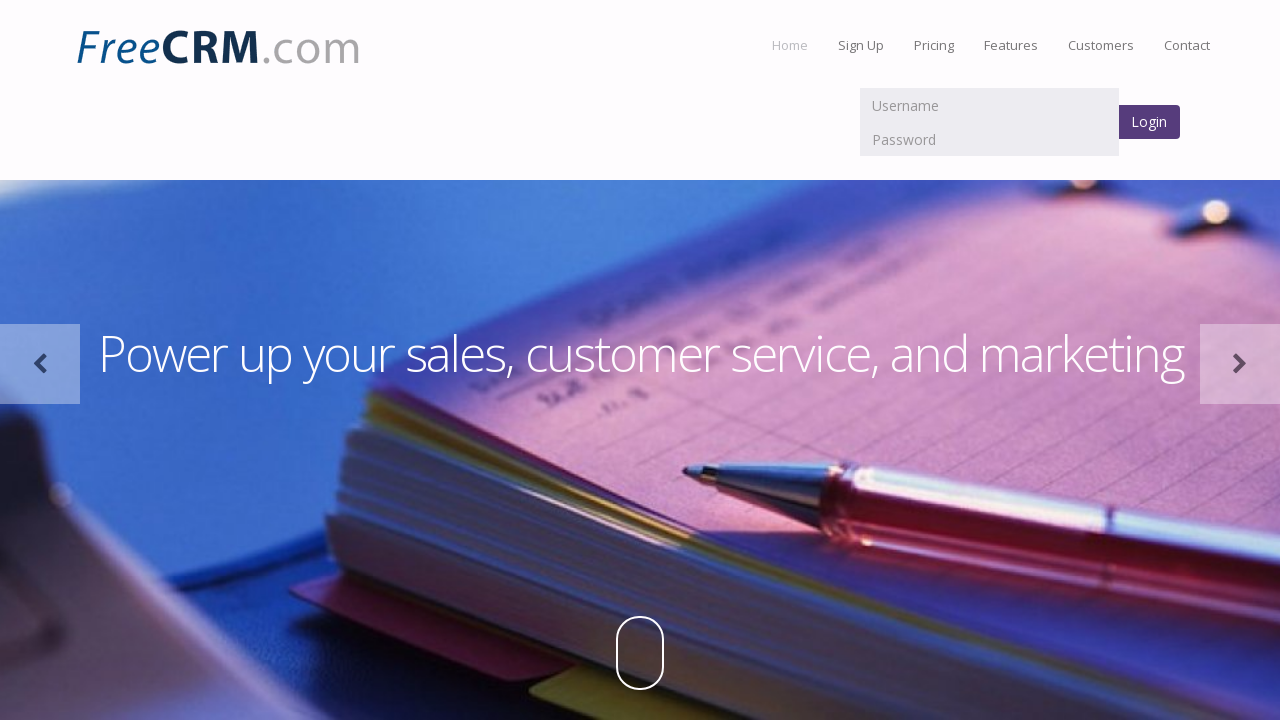

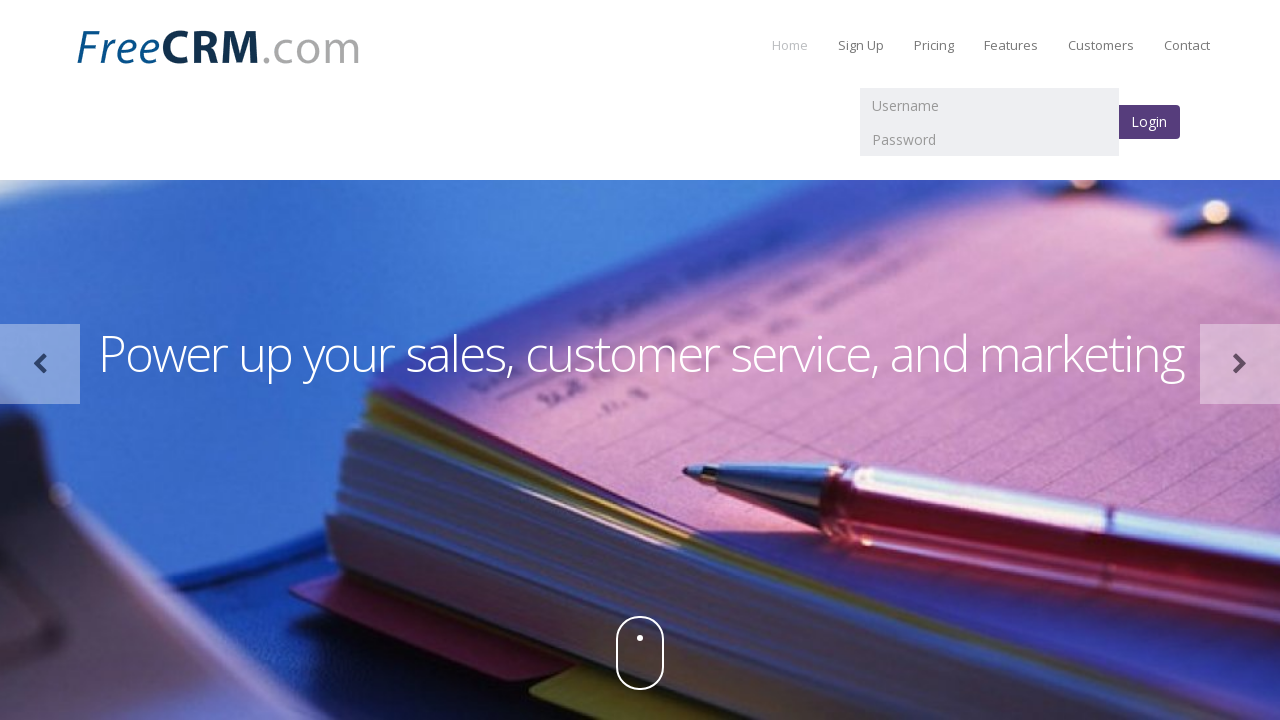